Tests that the Clear completed button displays correct text after completing an item

Starting URL: https://demo.playwright.dev/todomvc

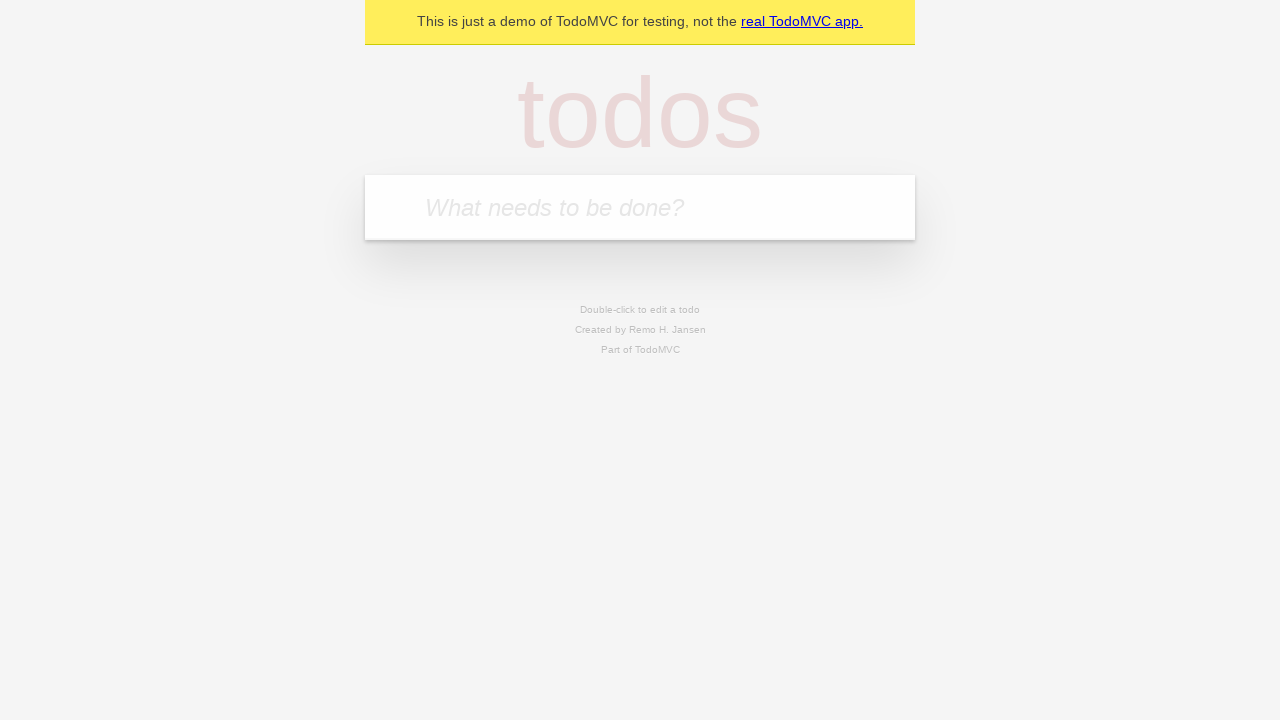

Filled new todo field with 'buy some cheese' on internal:attr=[placeholder="What needs to be done?"i]
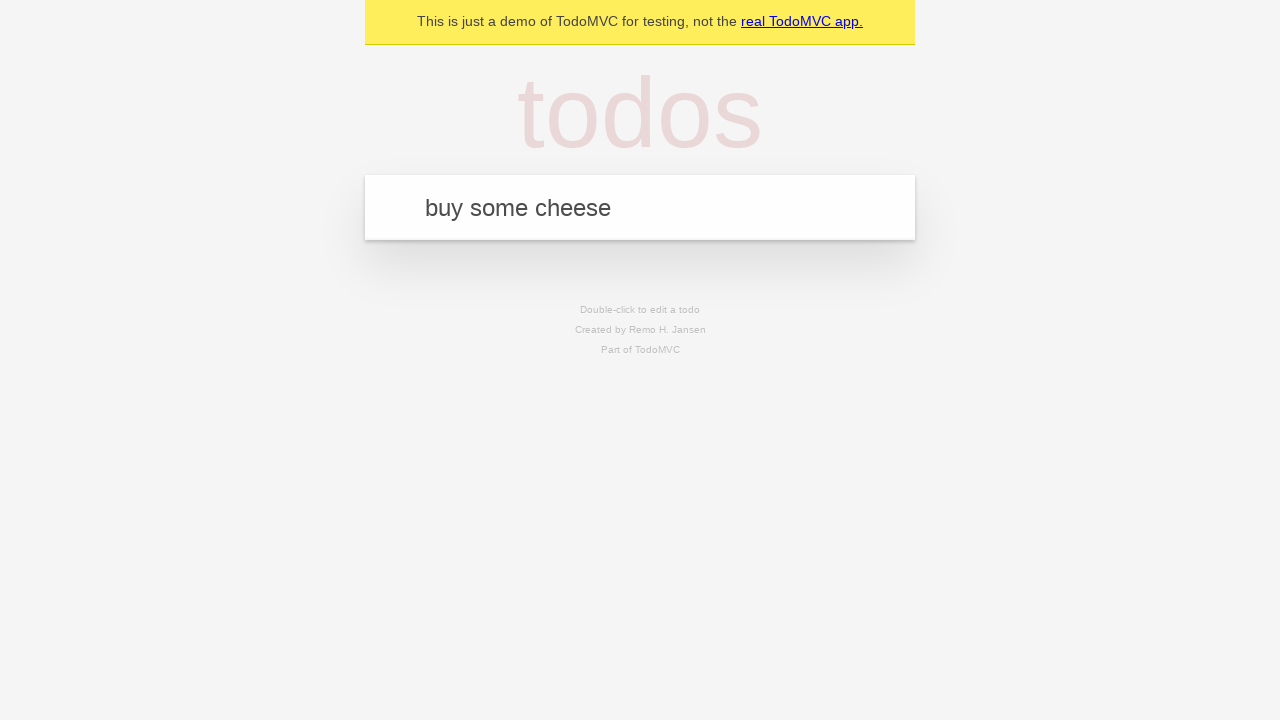

Pressed Enter to create todo 'buy some cheese' on internal:attr=[placeholder="What needs to be done?"i]
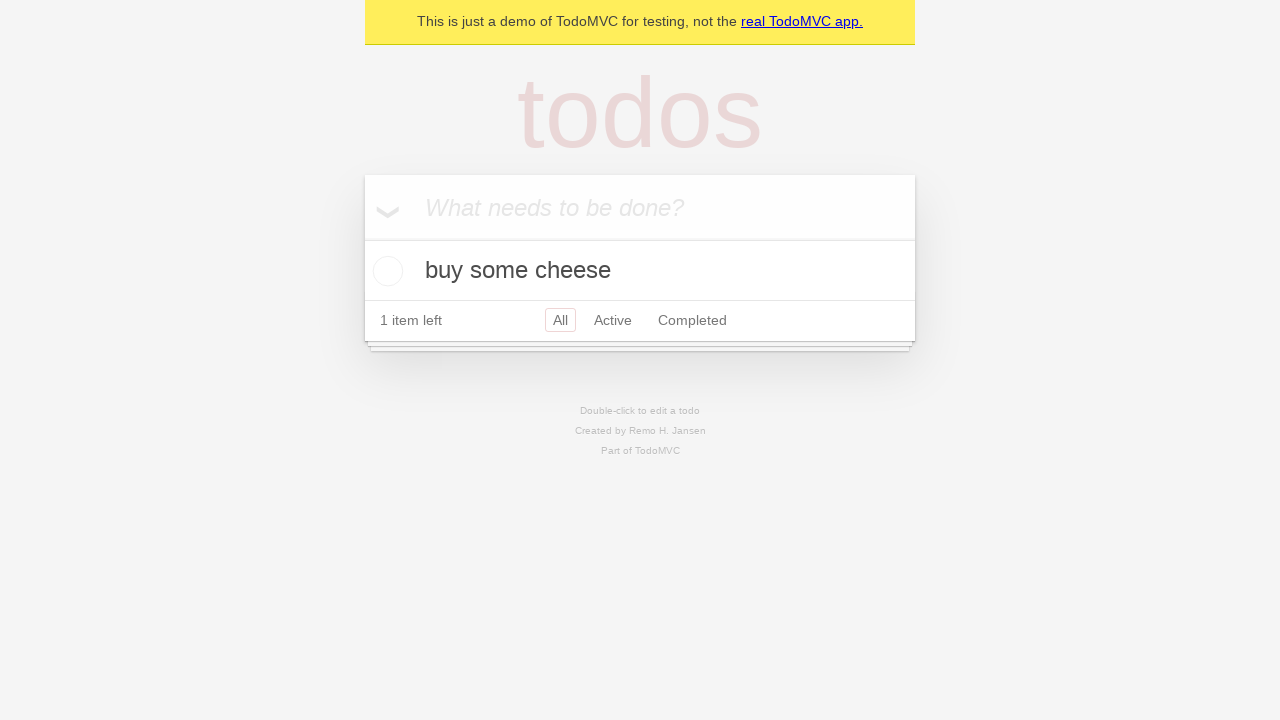

Filled new todo field with 'feed the cat' on internal:attr=[placeholder="What needs to be done?"i]
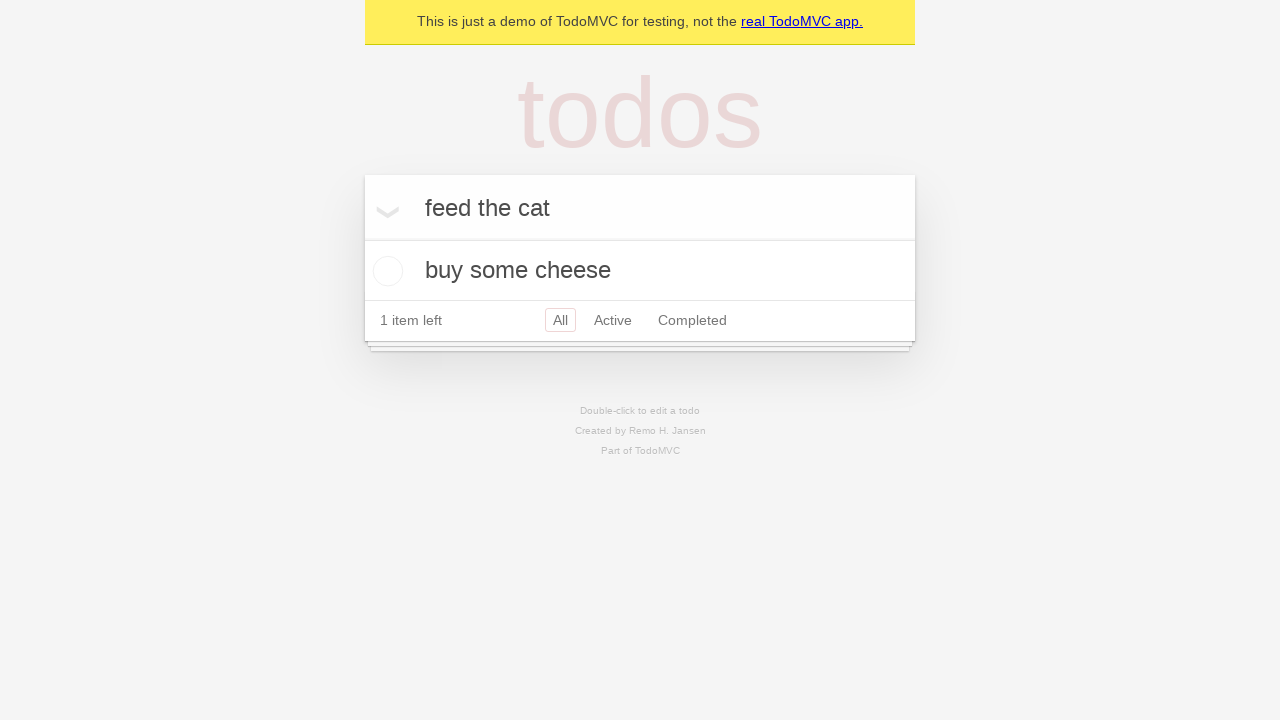

Pressed Enter to create todo 'feed the cat' on internal:attr=[placeholder="What needs to be done?"i]
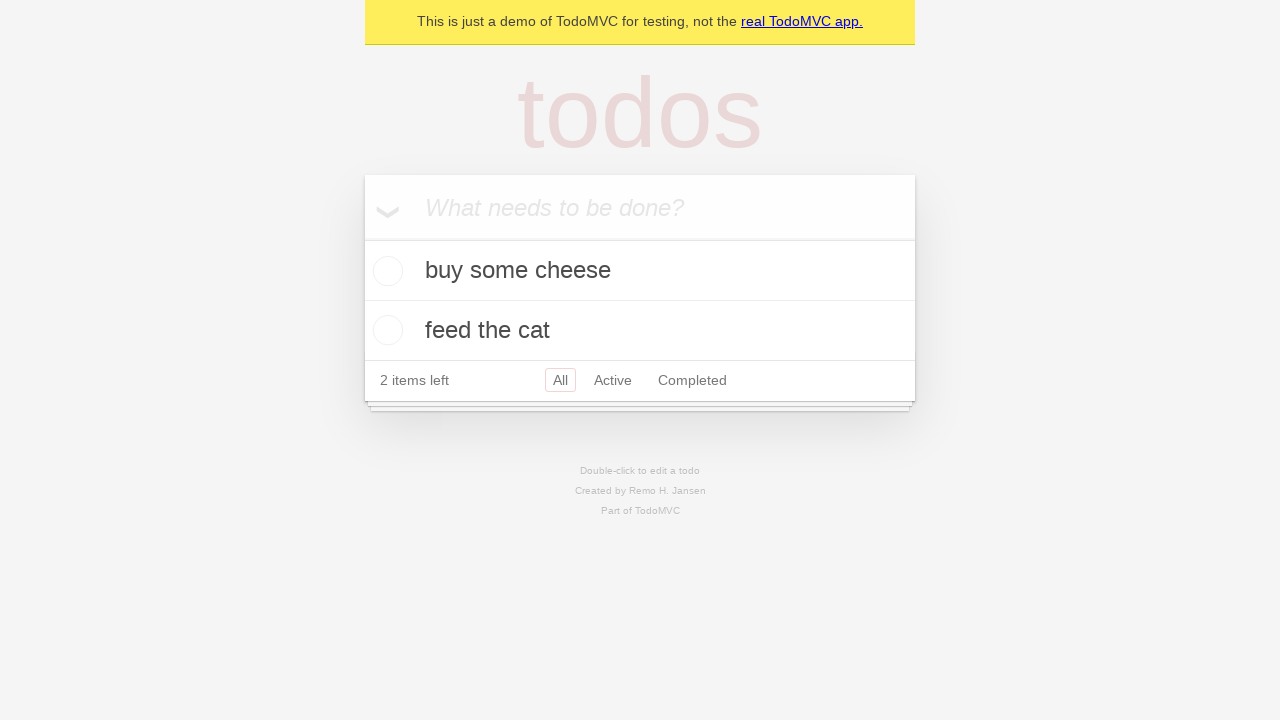

Filled new todo field with 'book a doctors appointment' on internal:attr=[placeholder="What needs to be done?"i]
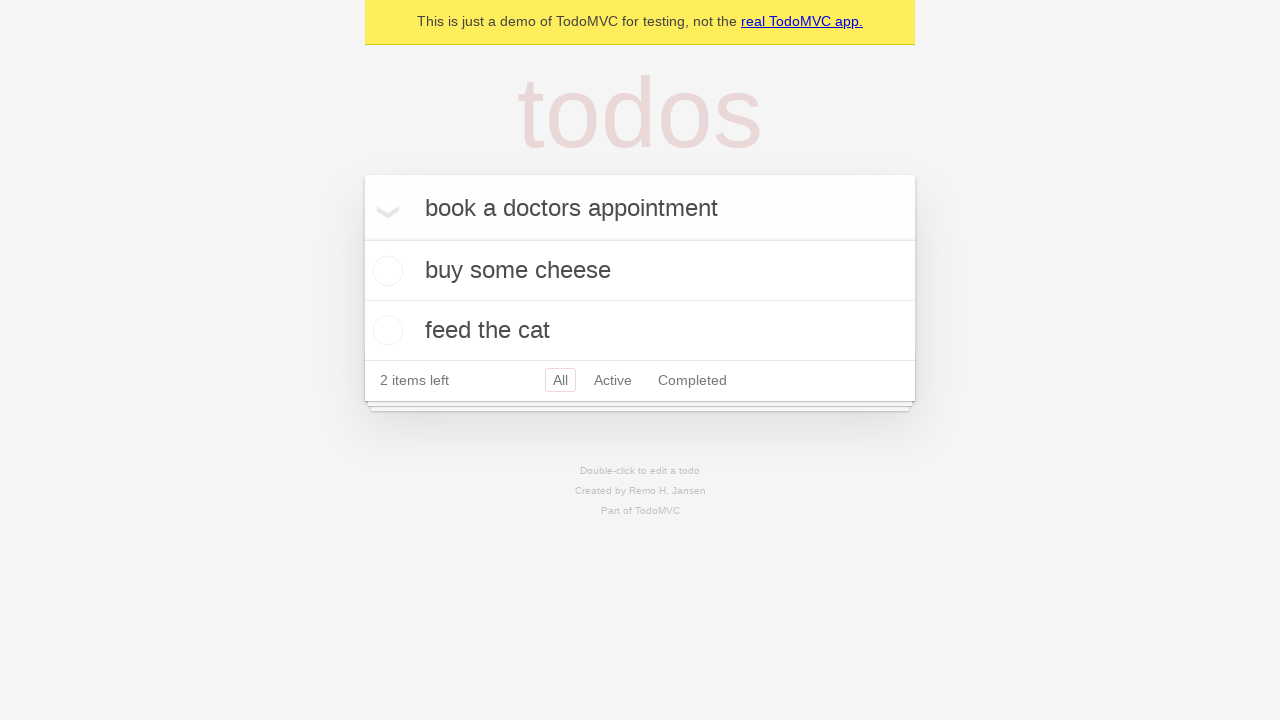

Pressed Enter to create todo 'book a doctors appointment' on internal:attr=[placeholder="What needs to be done?"i]
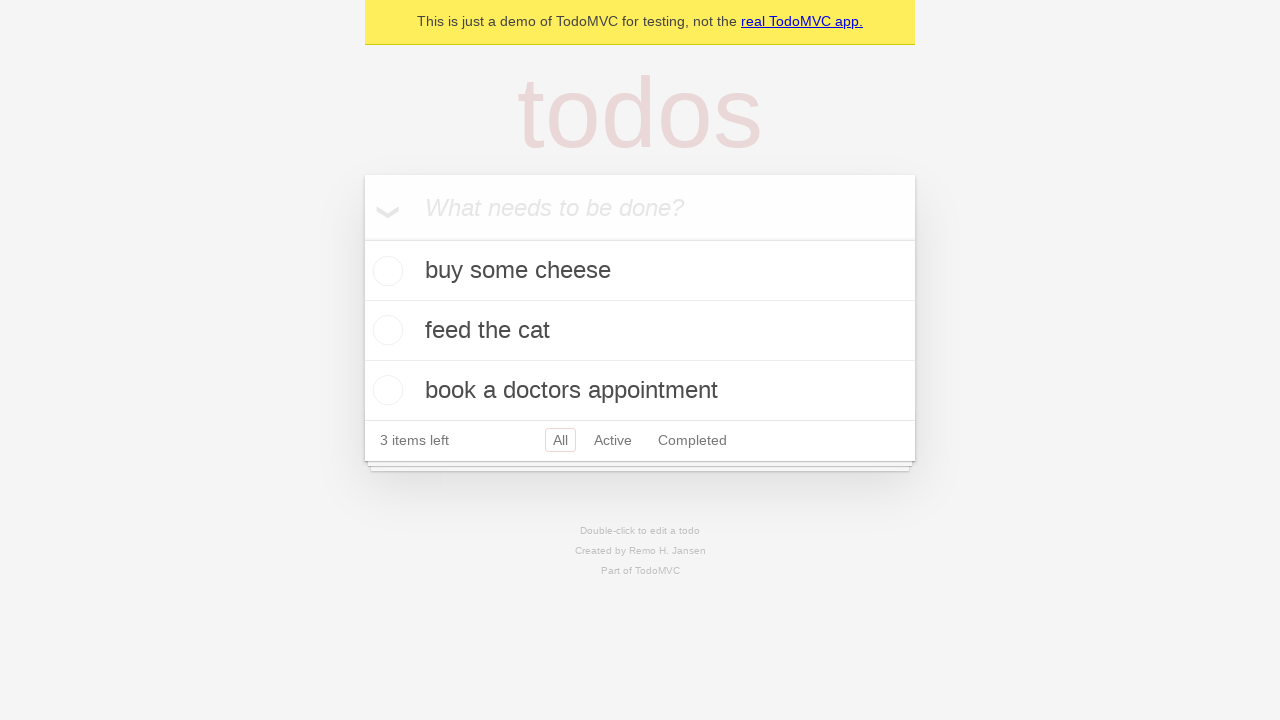

Checked the first todo item at (385, 271) on .todo-list li .toggle >> nth=0
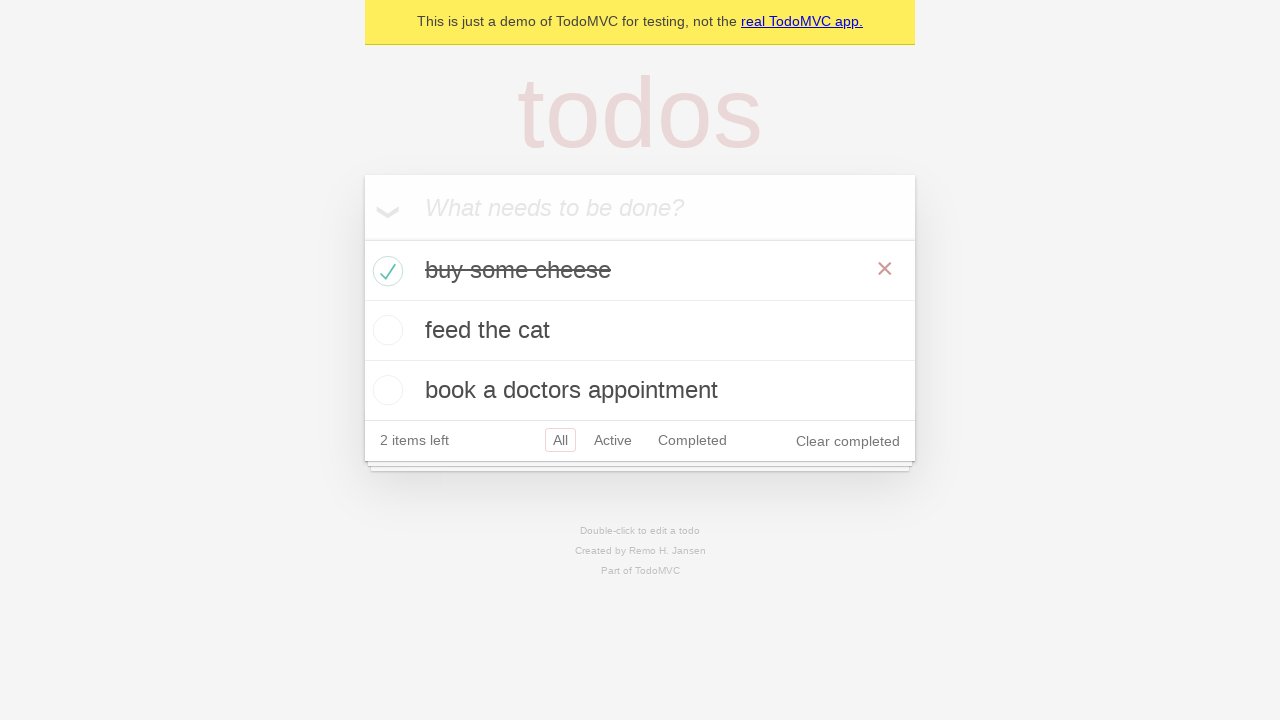

Clear completed button appeared after marking item complete
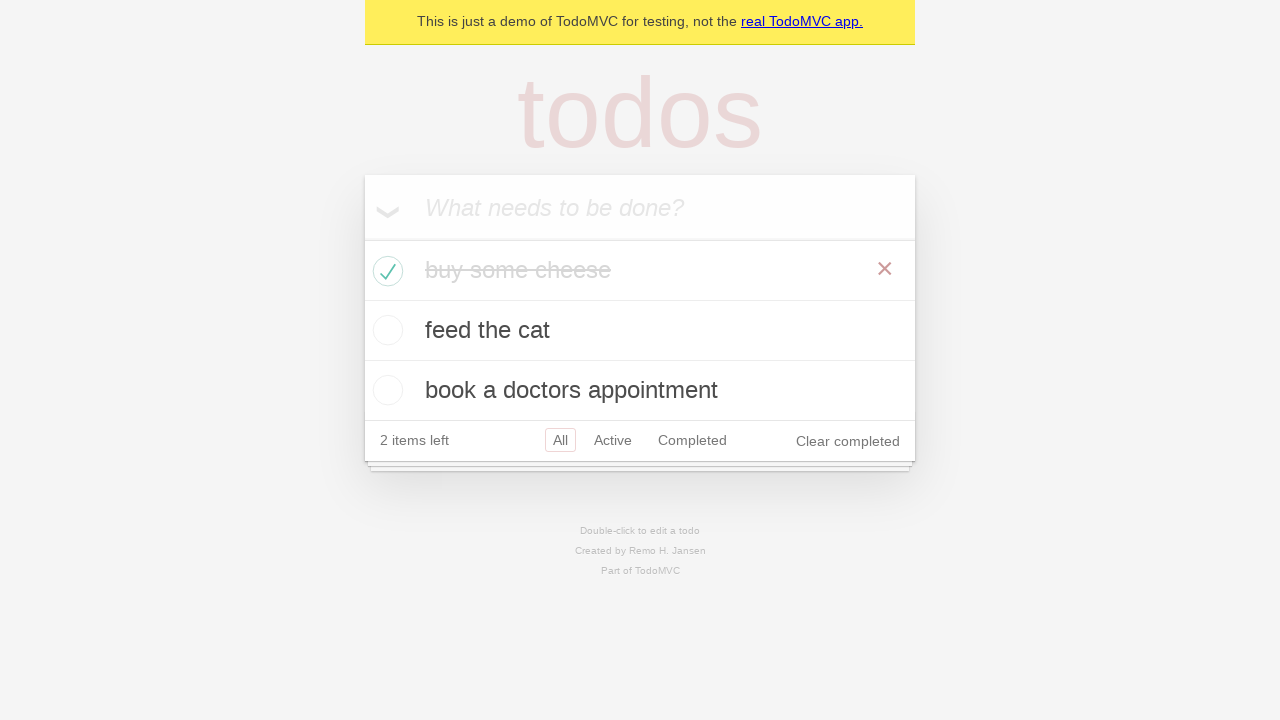

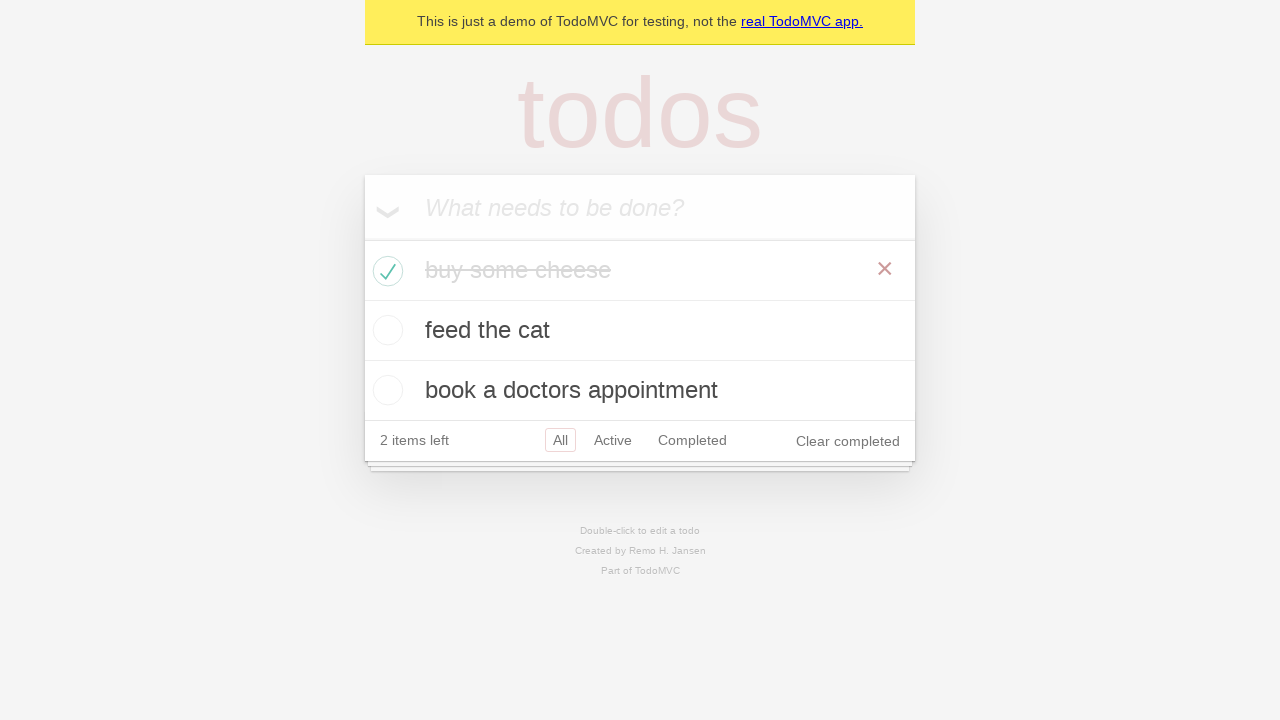